Tests file upload functionality on the DemoQA automation practice form by uploading an image file to the picture upload input field.

Starting URL: https://demoqa.com/automation-practice-form

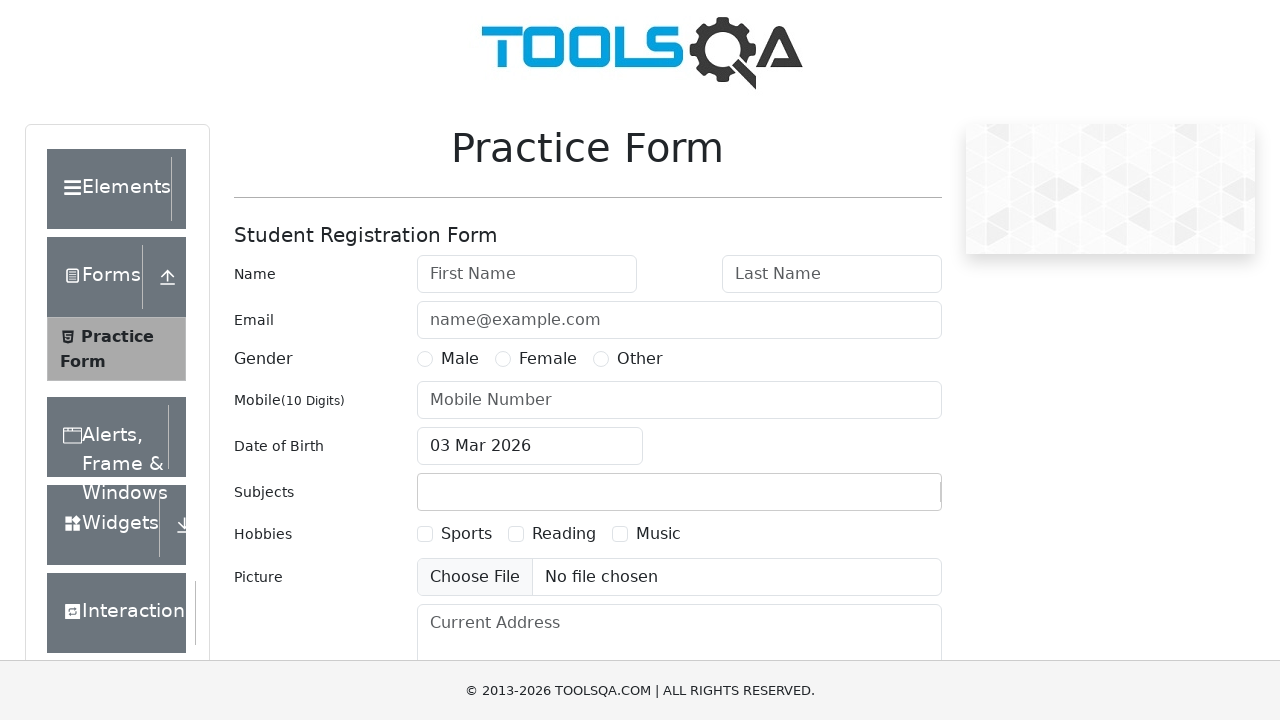

Waited for picture upload input field to load
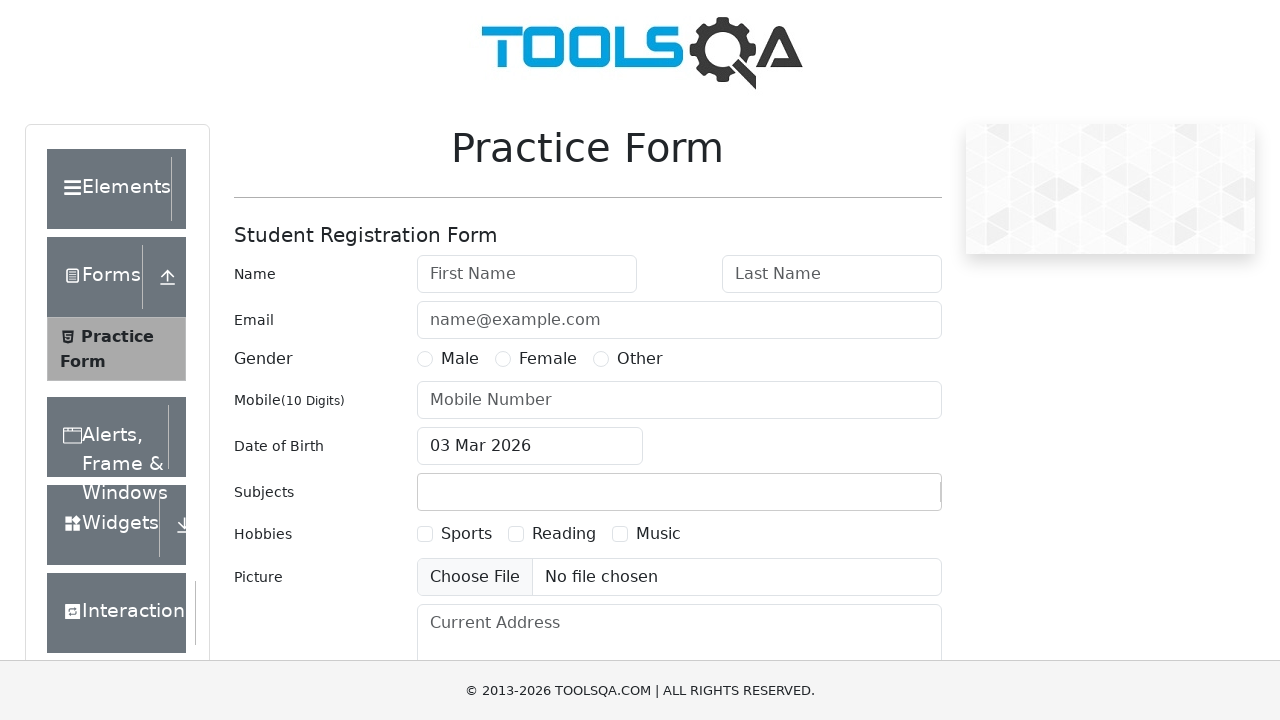

Created temporary PNG test file for upload
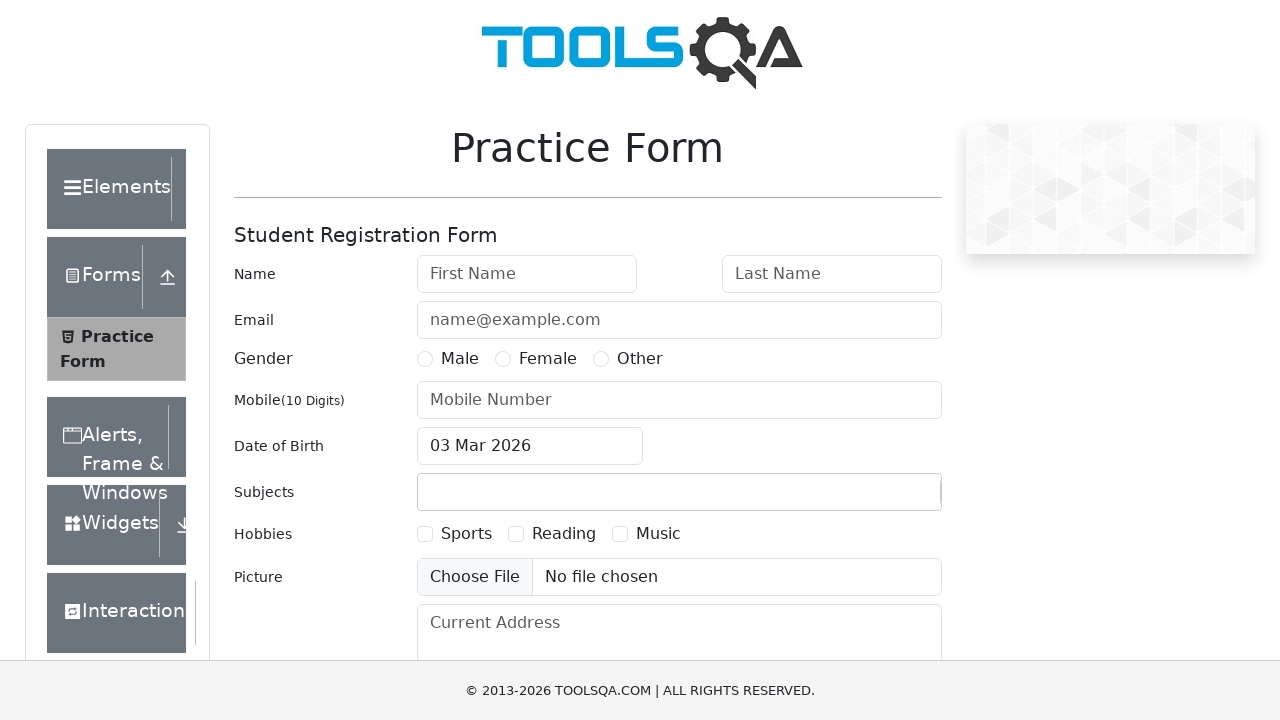

Uploaded image file to picture input field
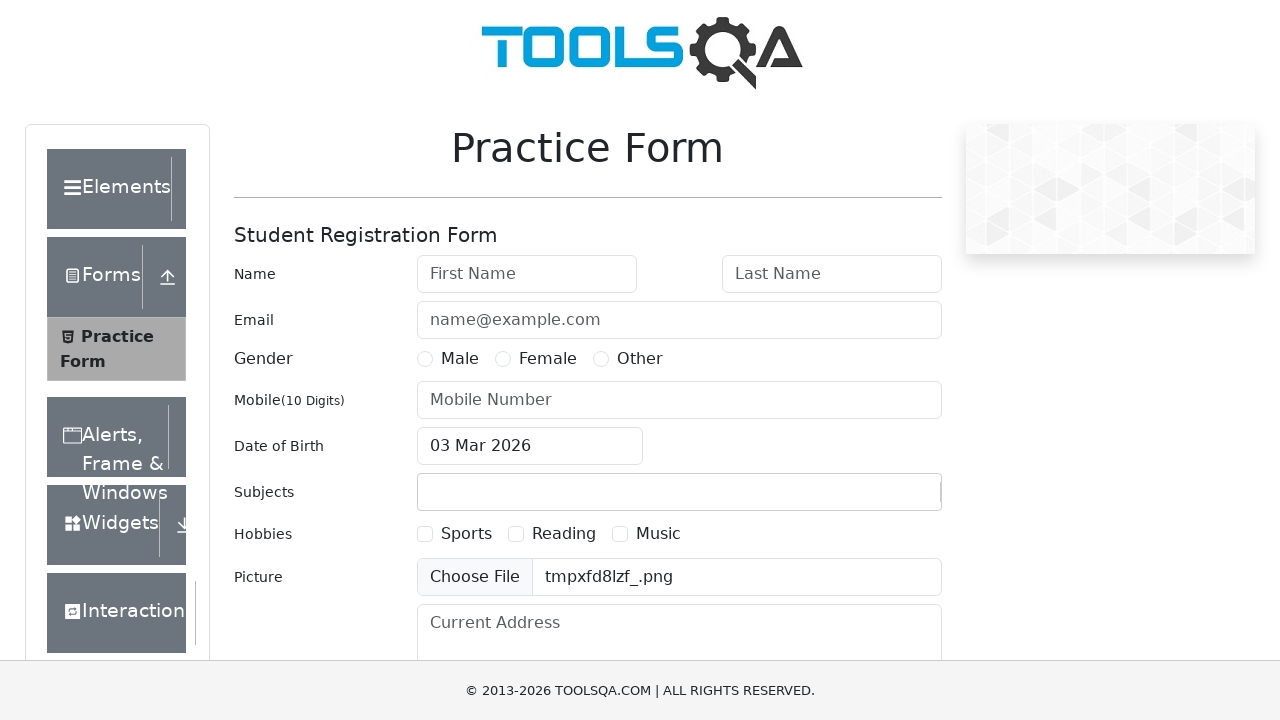

Cleaned up temporary test file
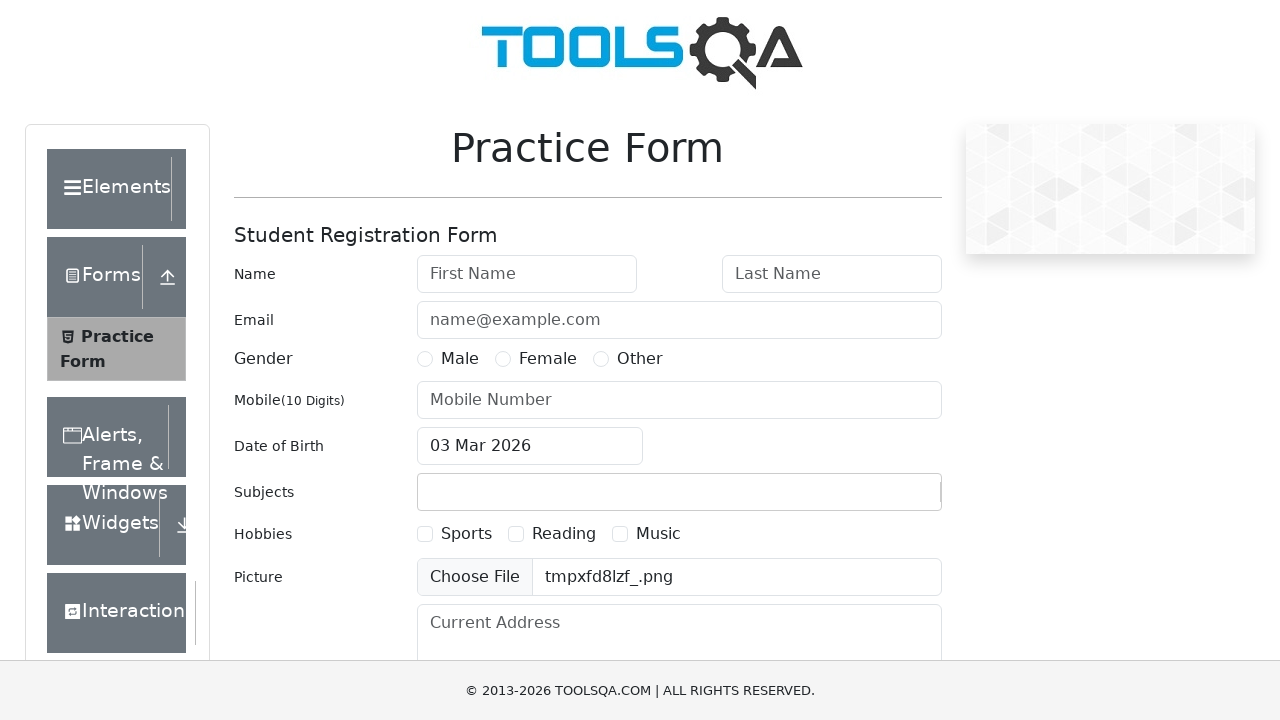

Waited for file upload to complete
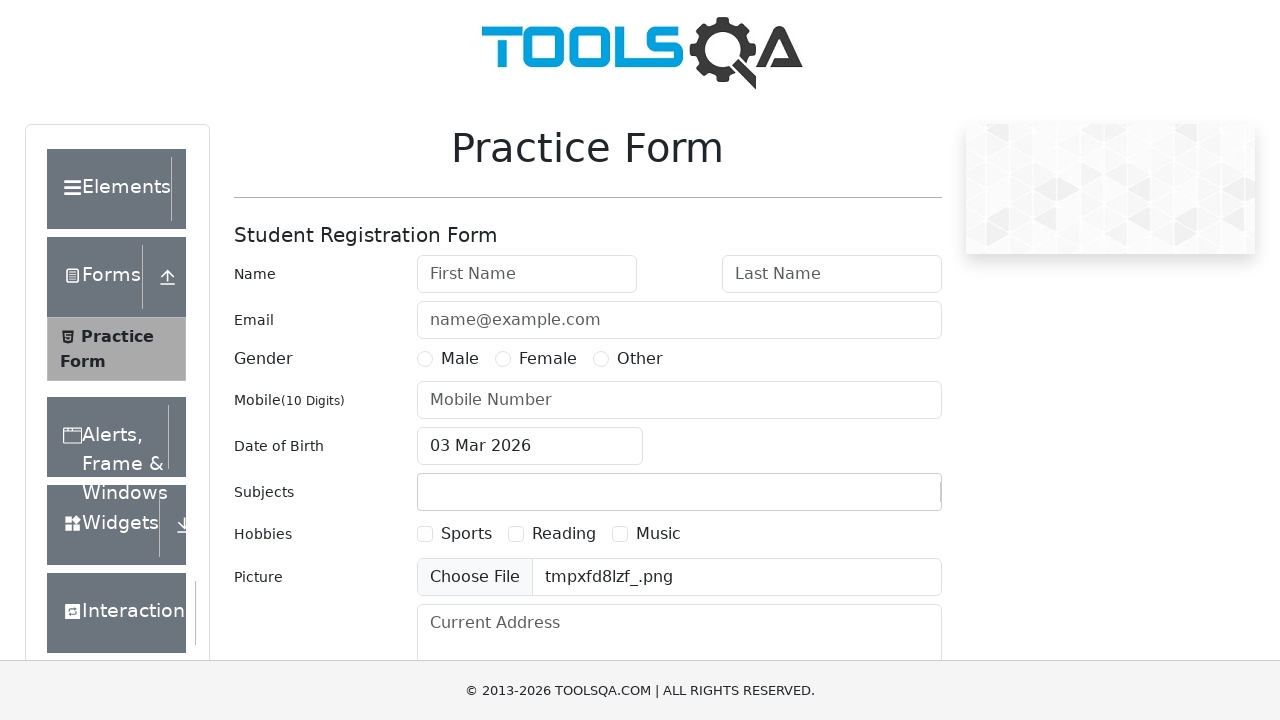

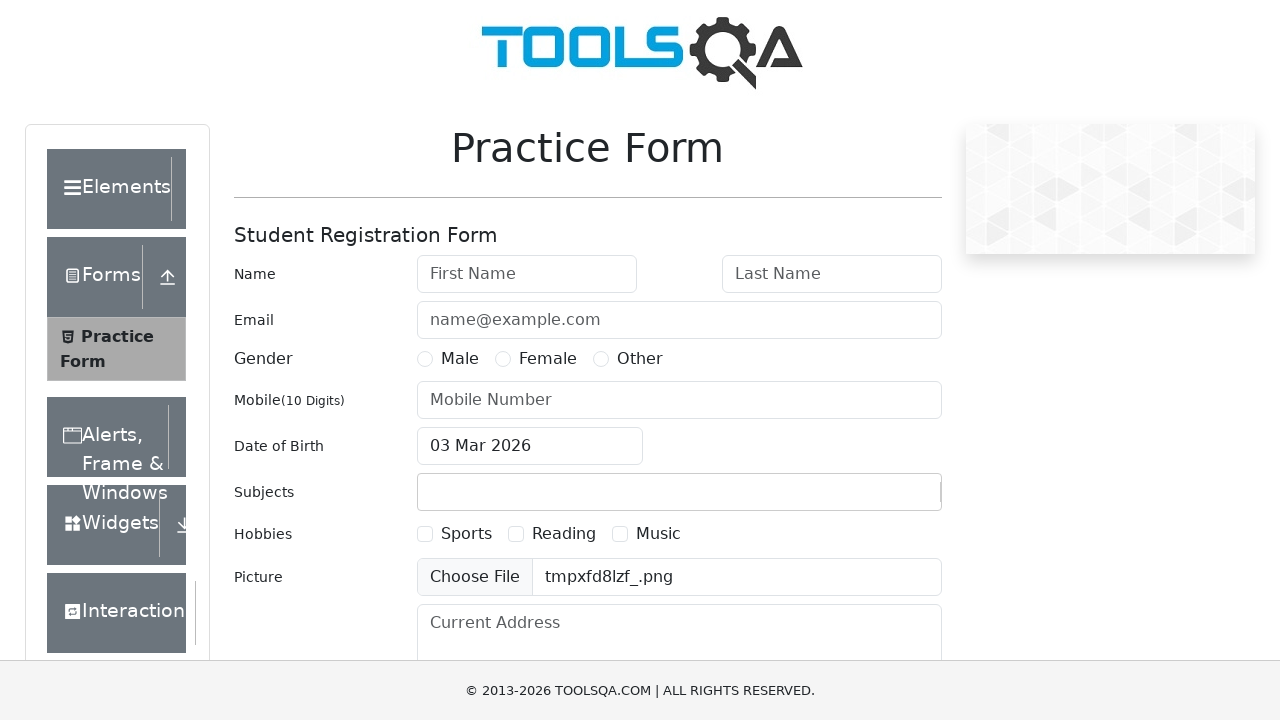